Tests clearing the completed state of all items by checking and unchecking toggle-all

Starting URL: https://demo.playwright.dev/todomvc

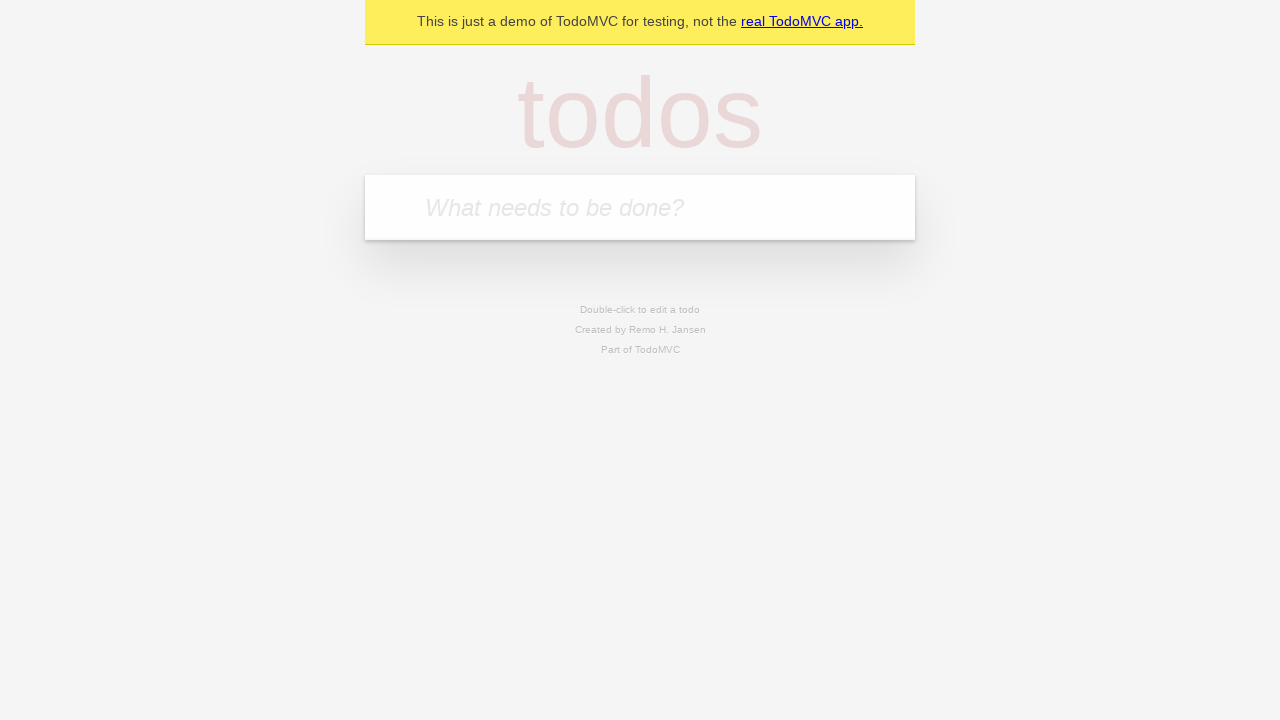

Filled first todo input with 'buy some cheese' on .new-todo
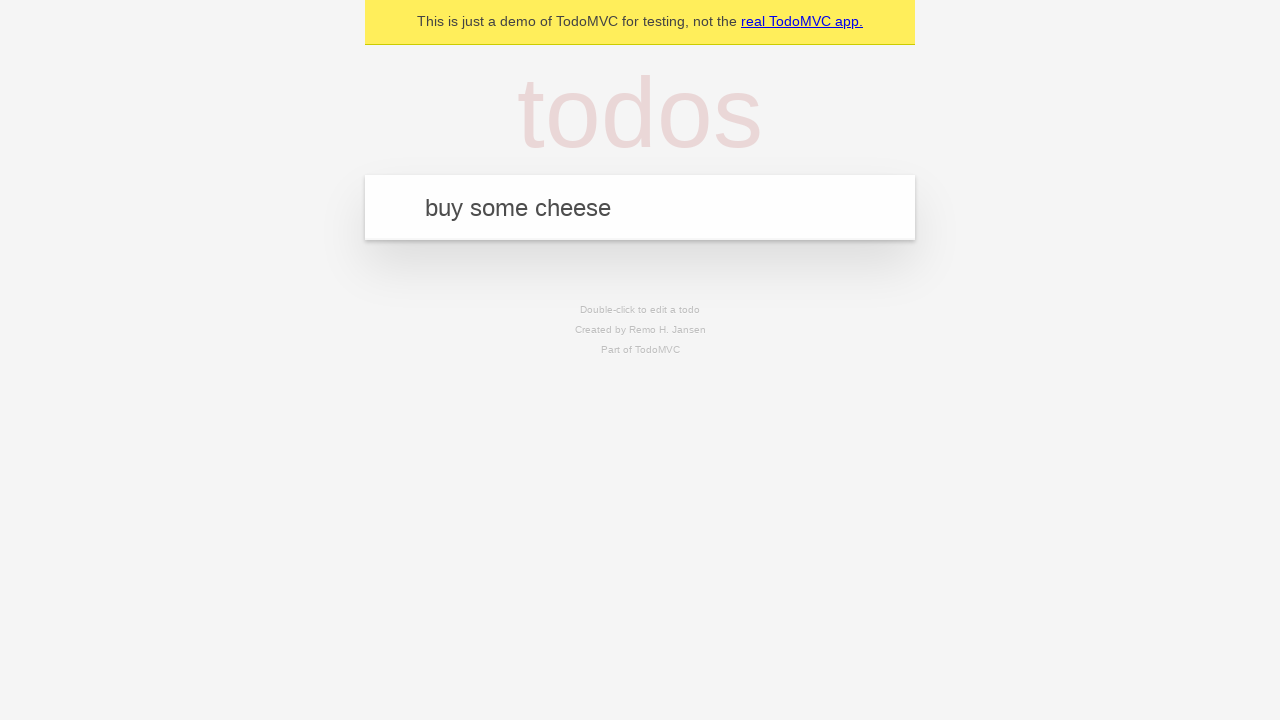

Pressed Enter to create first todo item on .new-todo
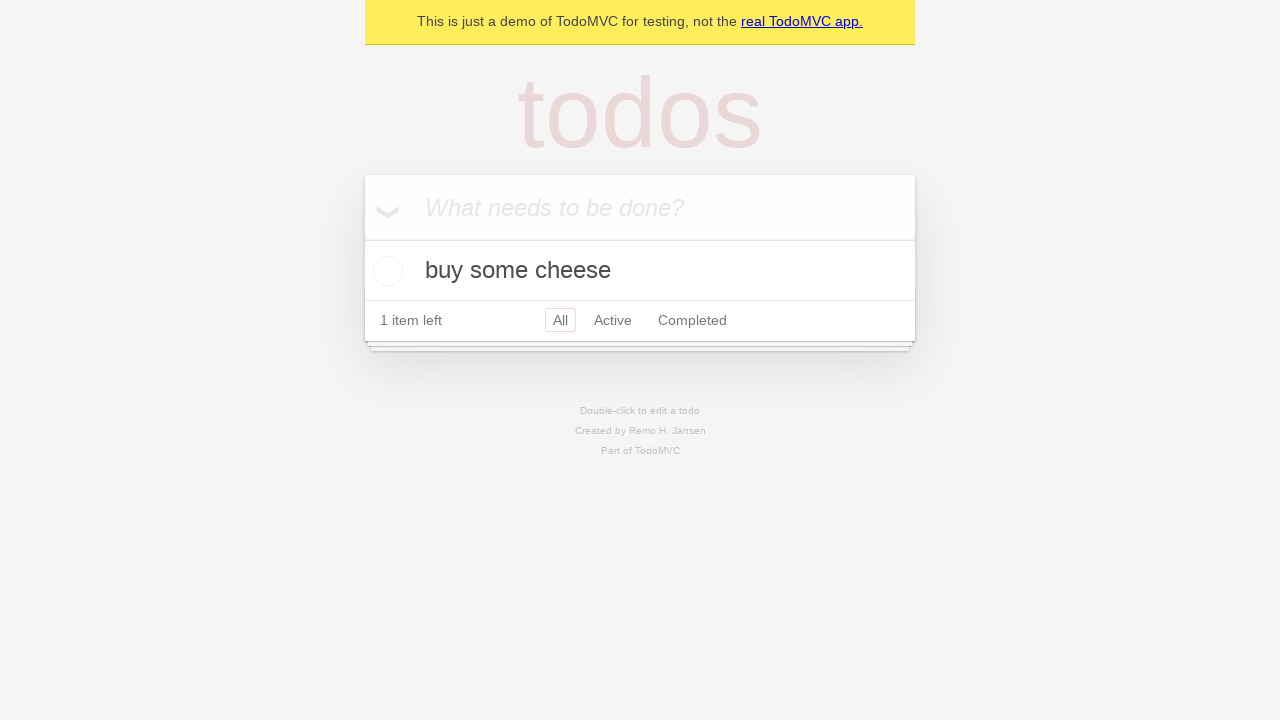

Filled second todo input with 'feed the cat' on .new-todo
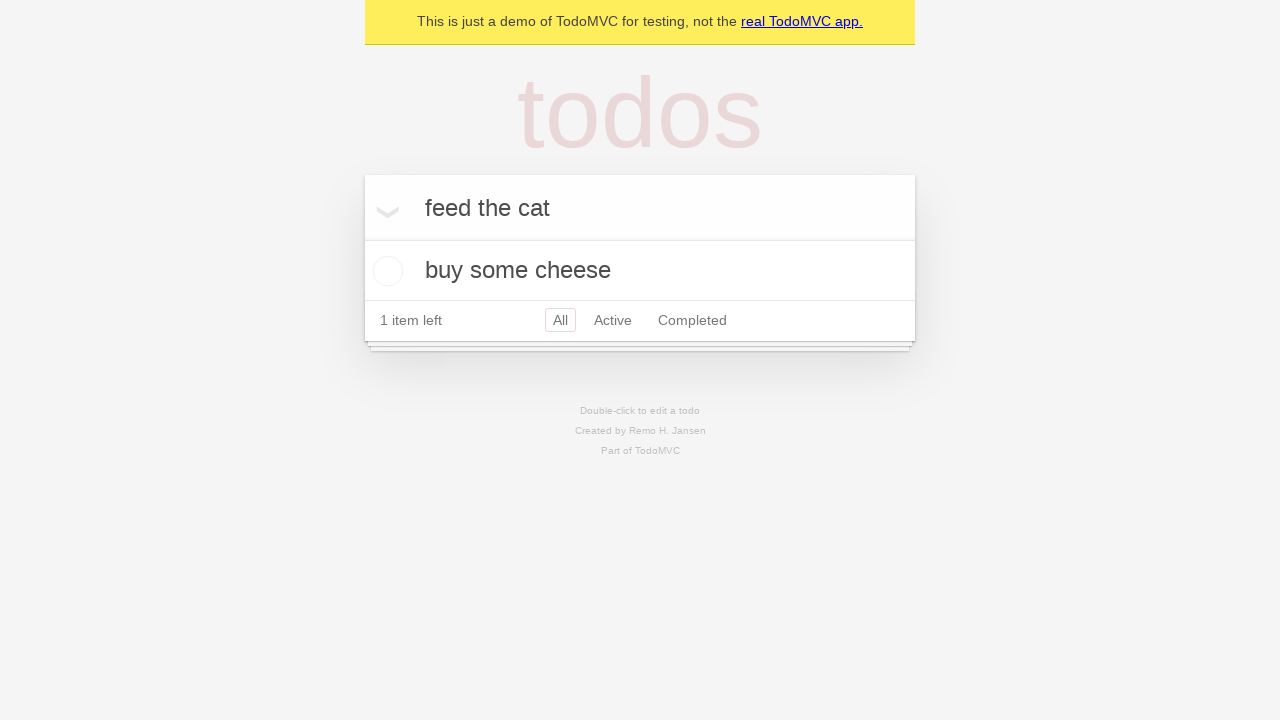

Pressed Enter to create second todo item on .new-todo
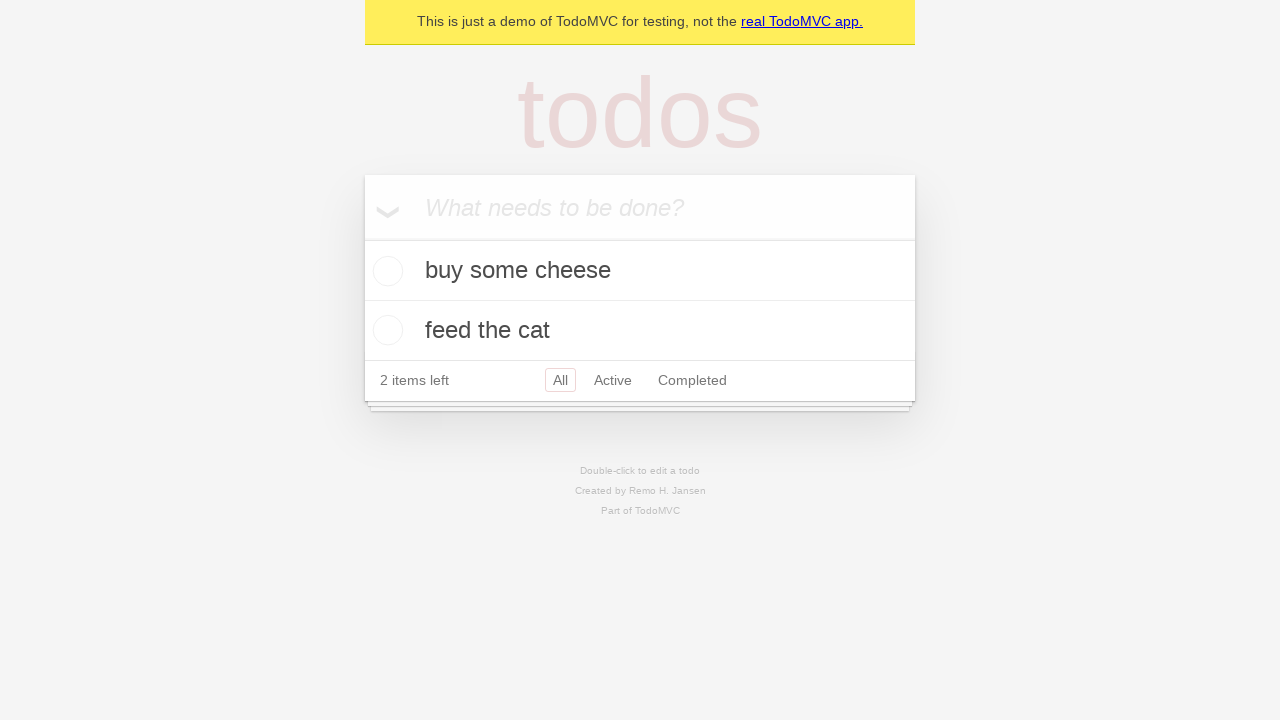

Filled third todo input with 'book a doctors appointment' on .new-todo
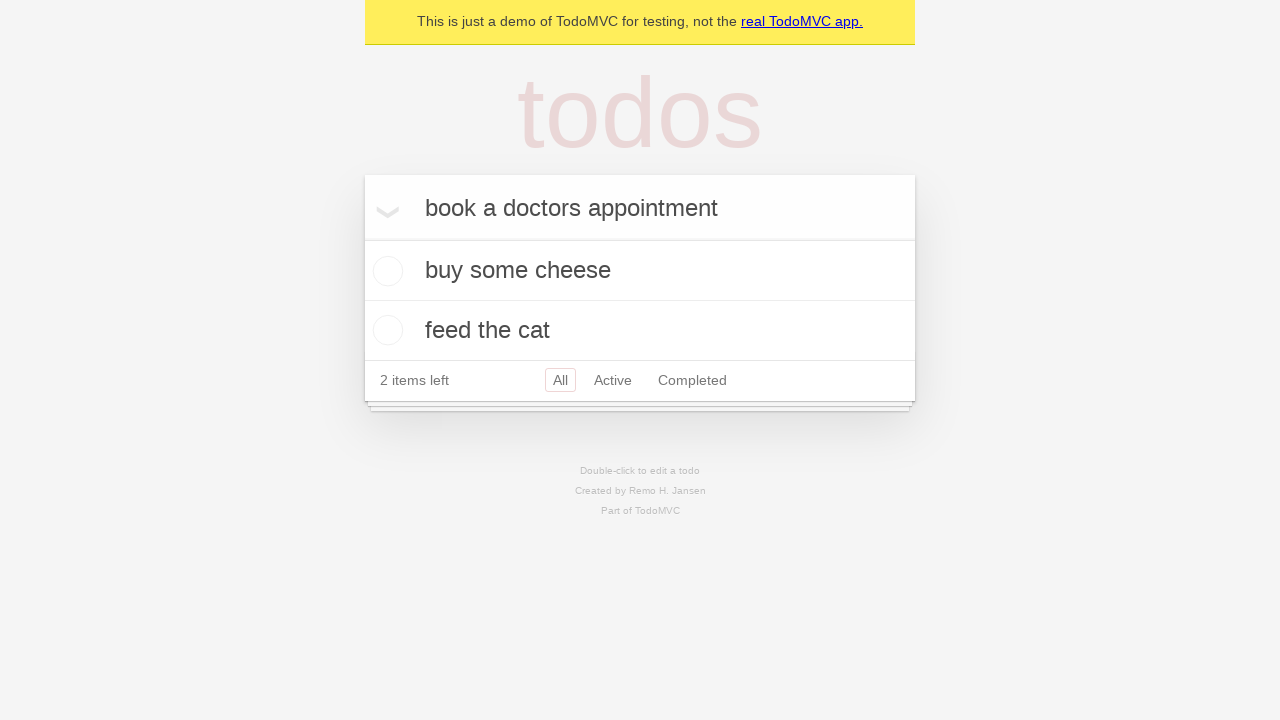

Pressed Enter to create third todo item on .new-todo
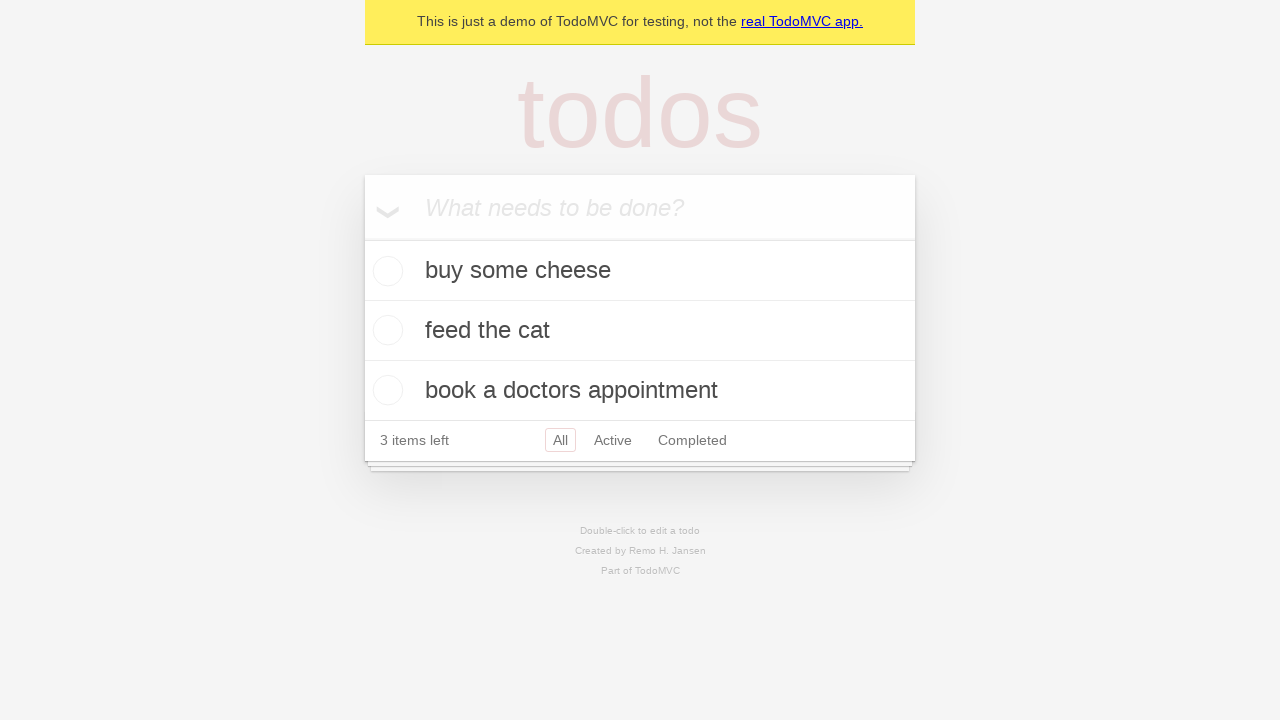

Clicked toggle-all checkbox to mark all items as completed at (362, 238) on .toggle-all
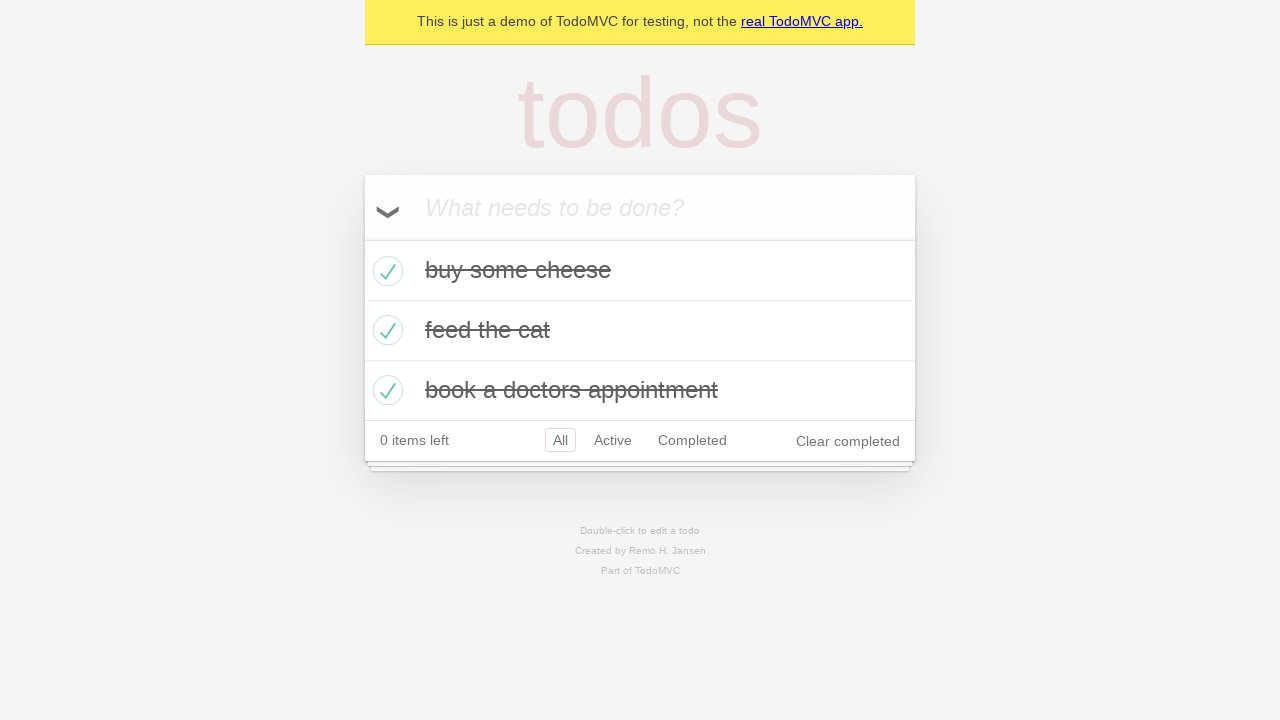

Unchecked toggle-all checkbox to clear completed state of all items at (362, 238) on .toggle-all
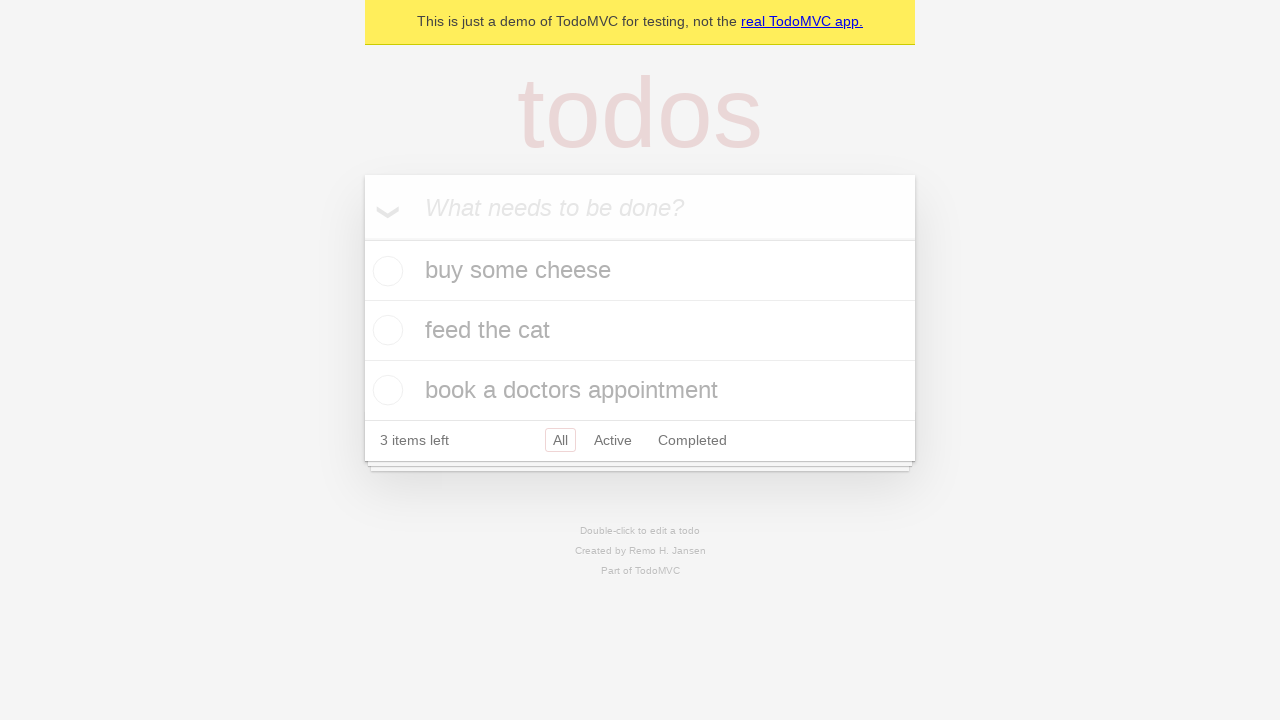

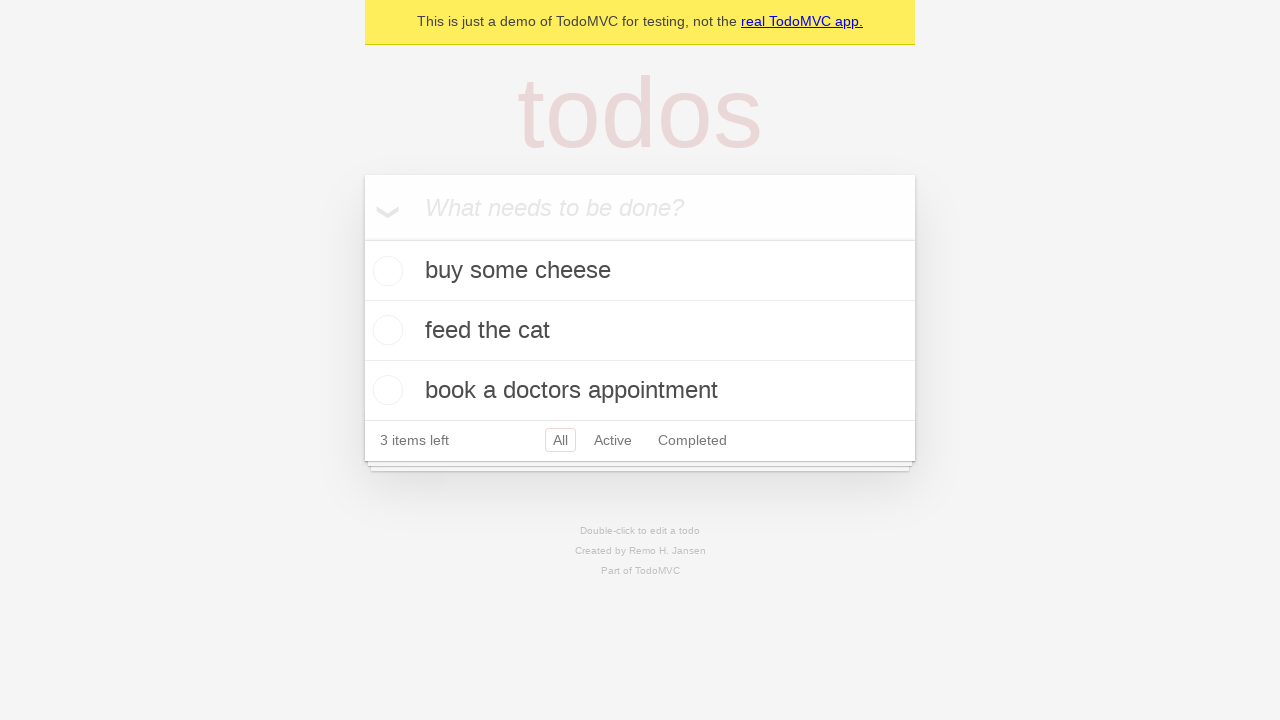